Tests various hyperlink functionalities including navigation, finding href attributes, checking for broken links, and counting total links on a page

Starting URL: https://www.leafground.com/link.xhtml

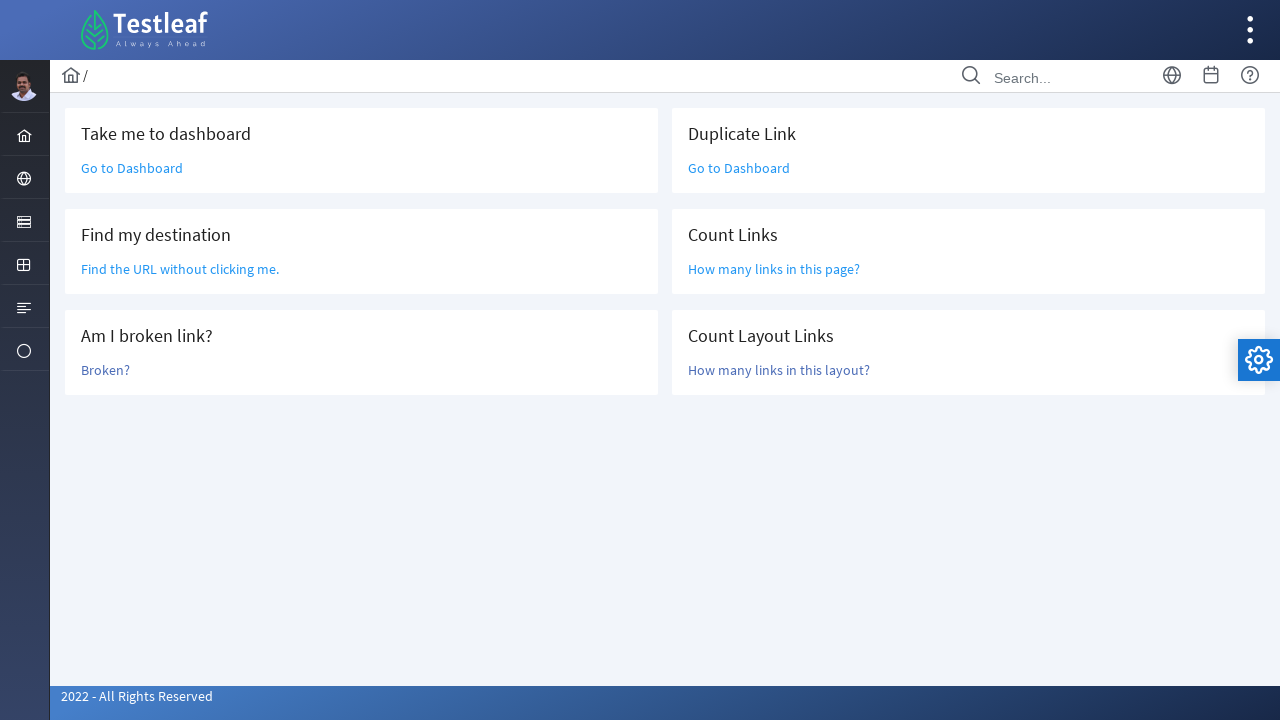

Clicked 'Go to Dashboard' link at (132, 168) on text='Go to Dashboard'
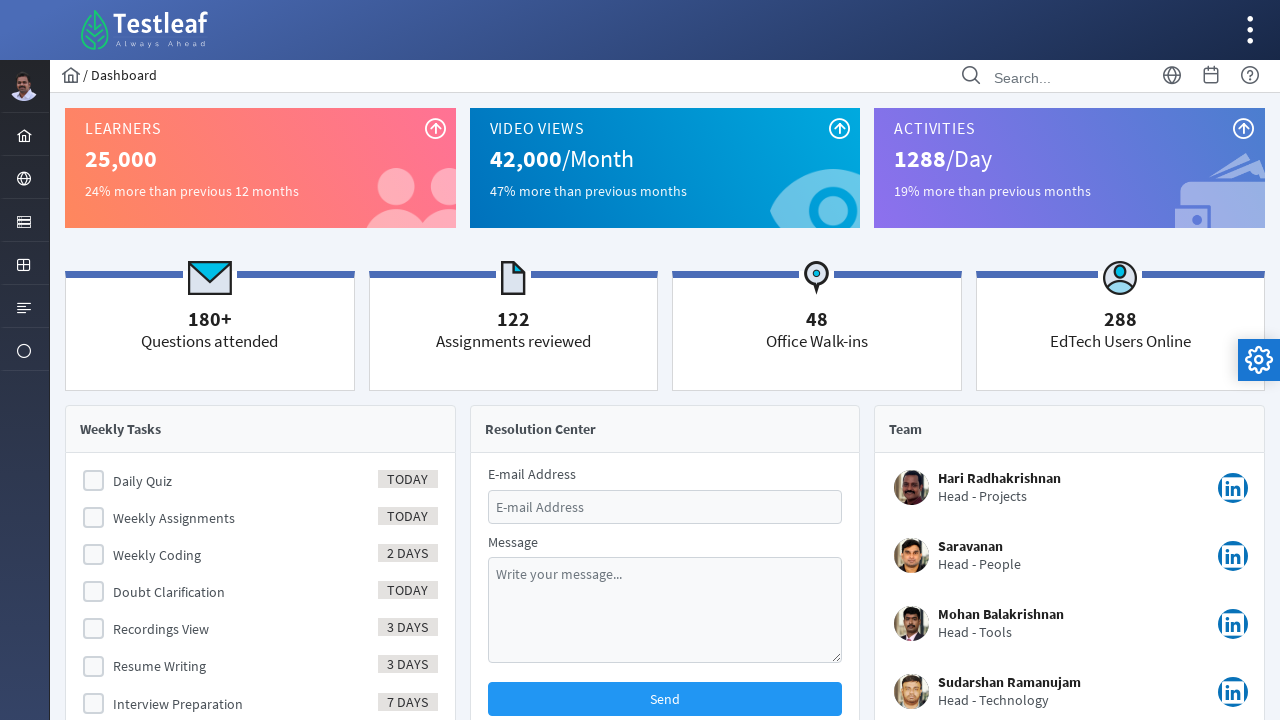

Navigated back to previous page
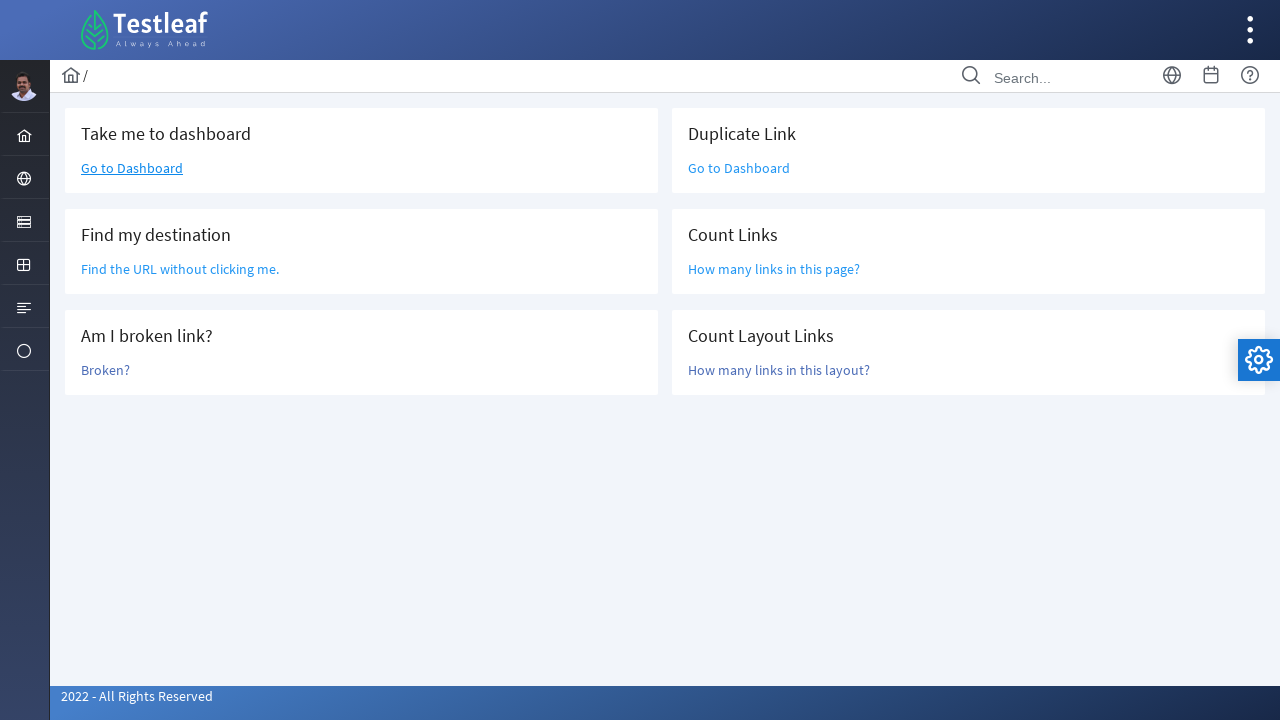

Located 'Find the URL' link element
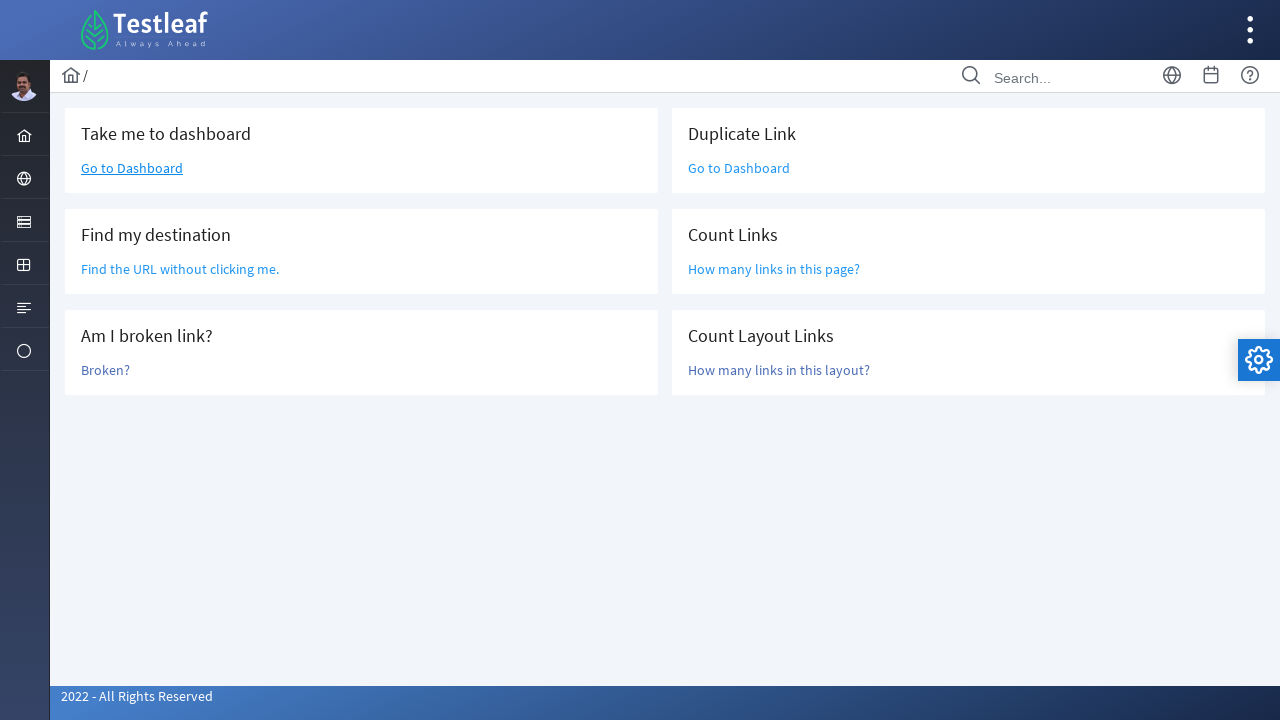

Retrieved href attribute: /grid.xhtml
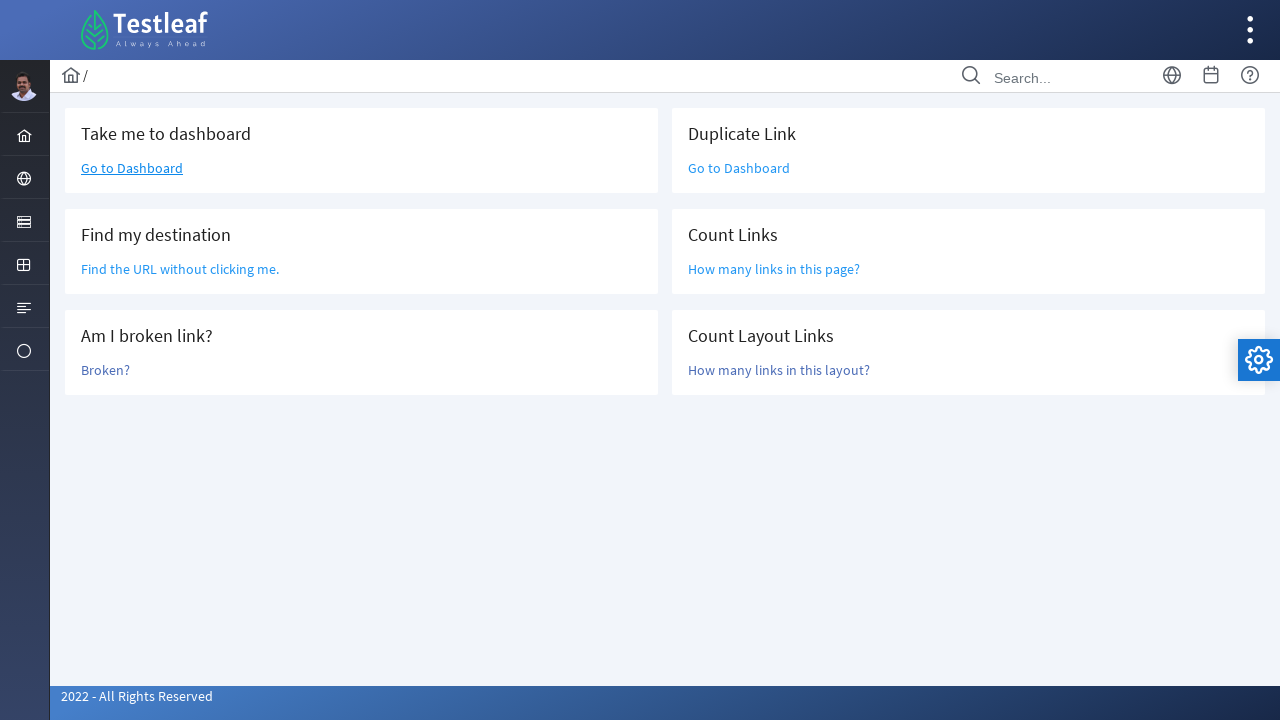

Clicked 'Broken?' link to check if it's broken at (106, 370) on text='Broken?'
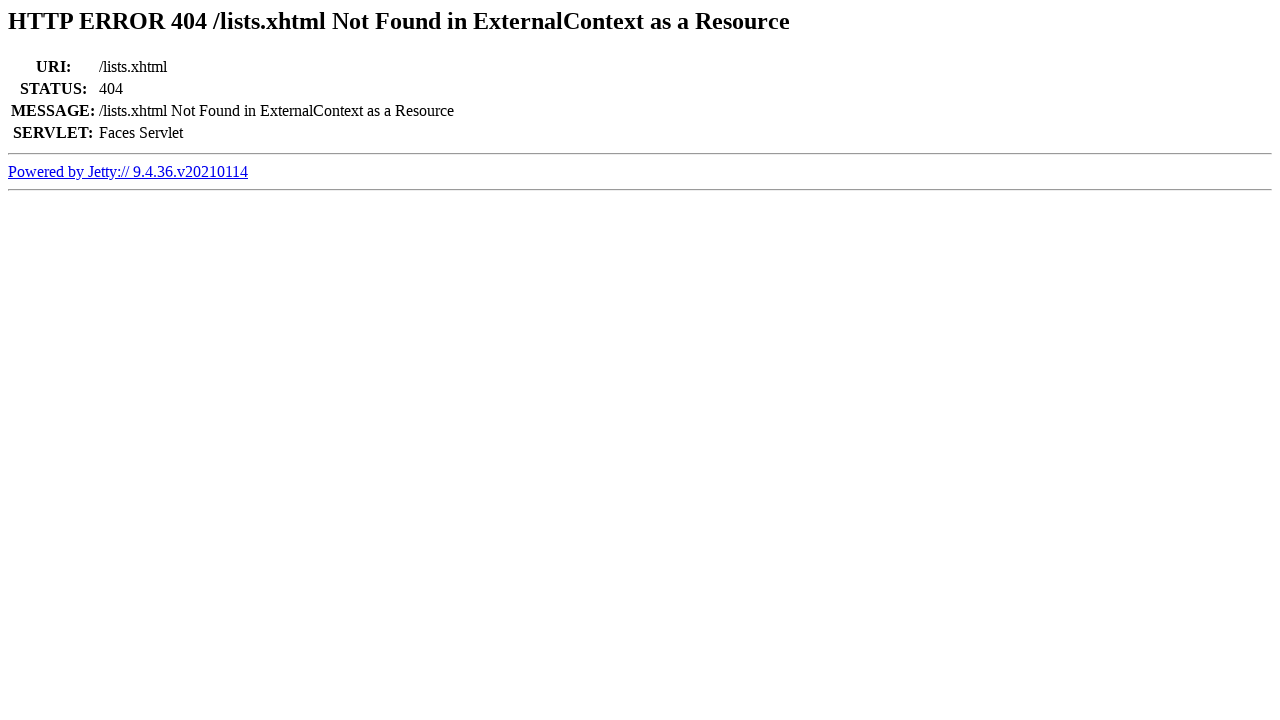

Retrieved page title: Error 404 /lists.xhtml Not Found in ExternalContext as a Resource
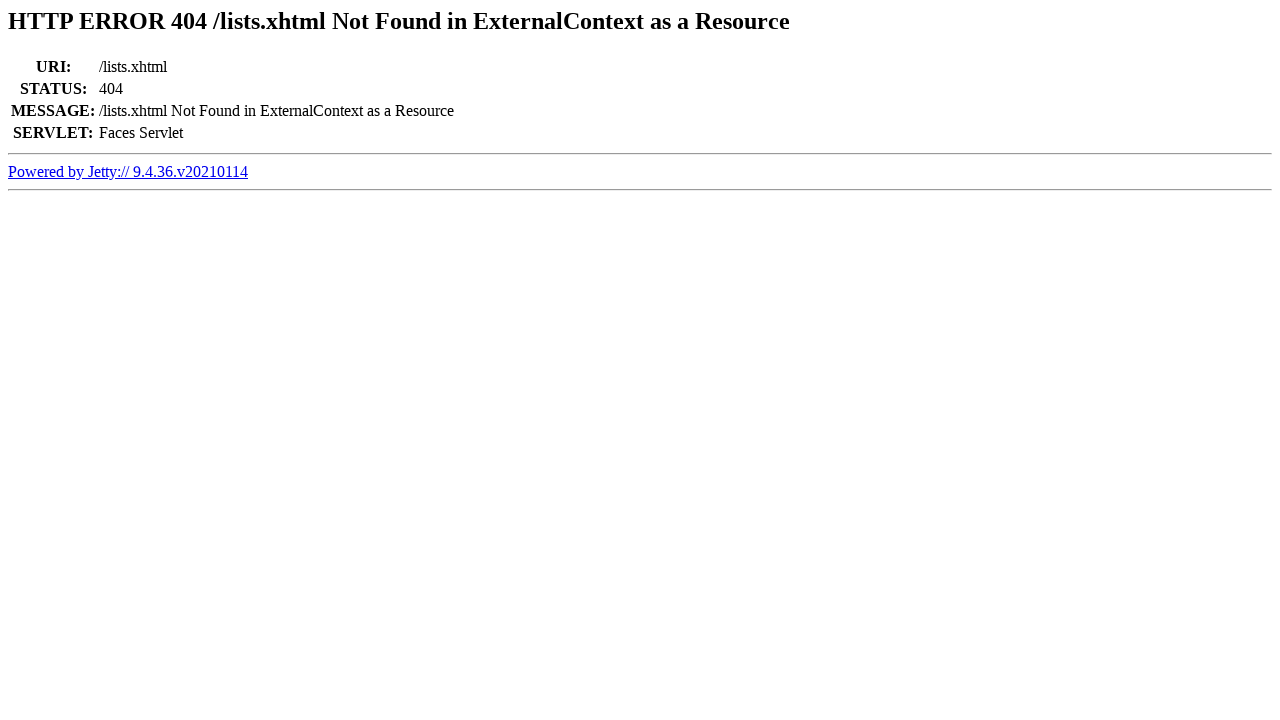

Confirmed: The link is broken (404 in title)
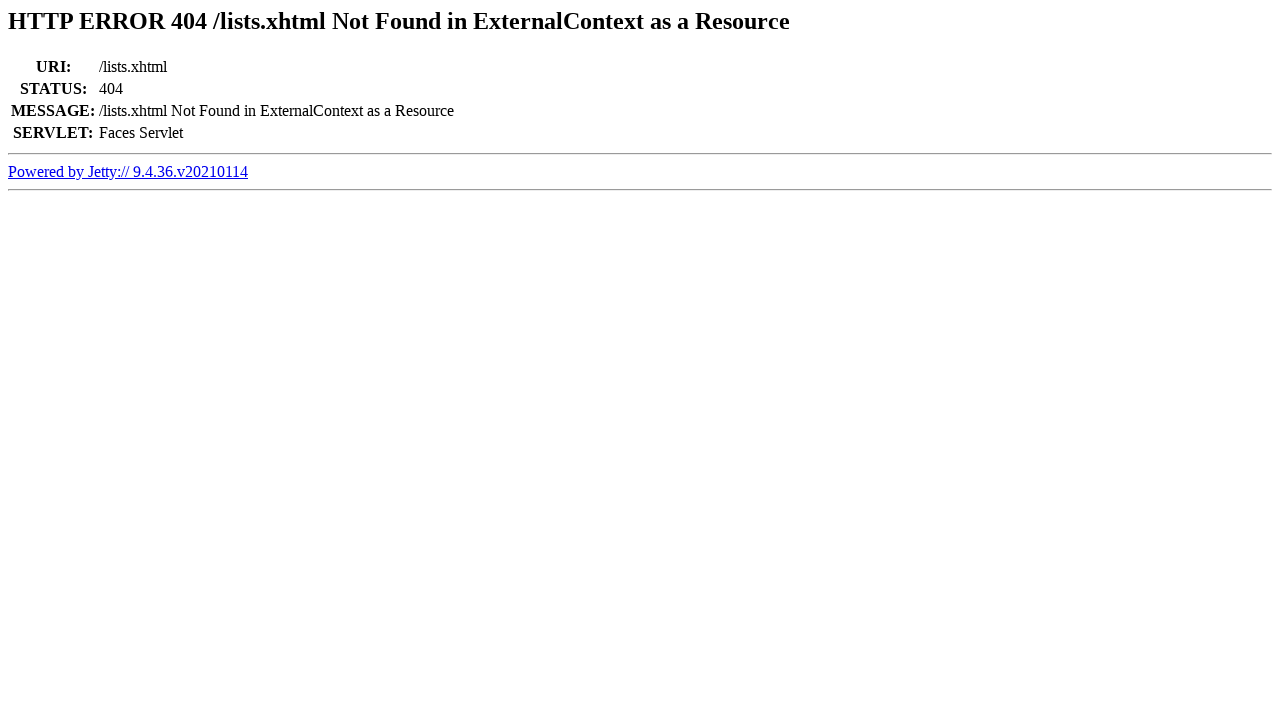

Navigated back to link testing page
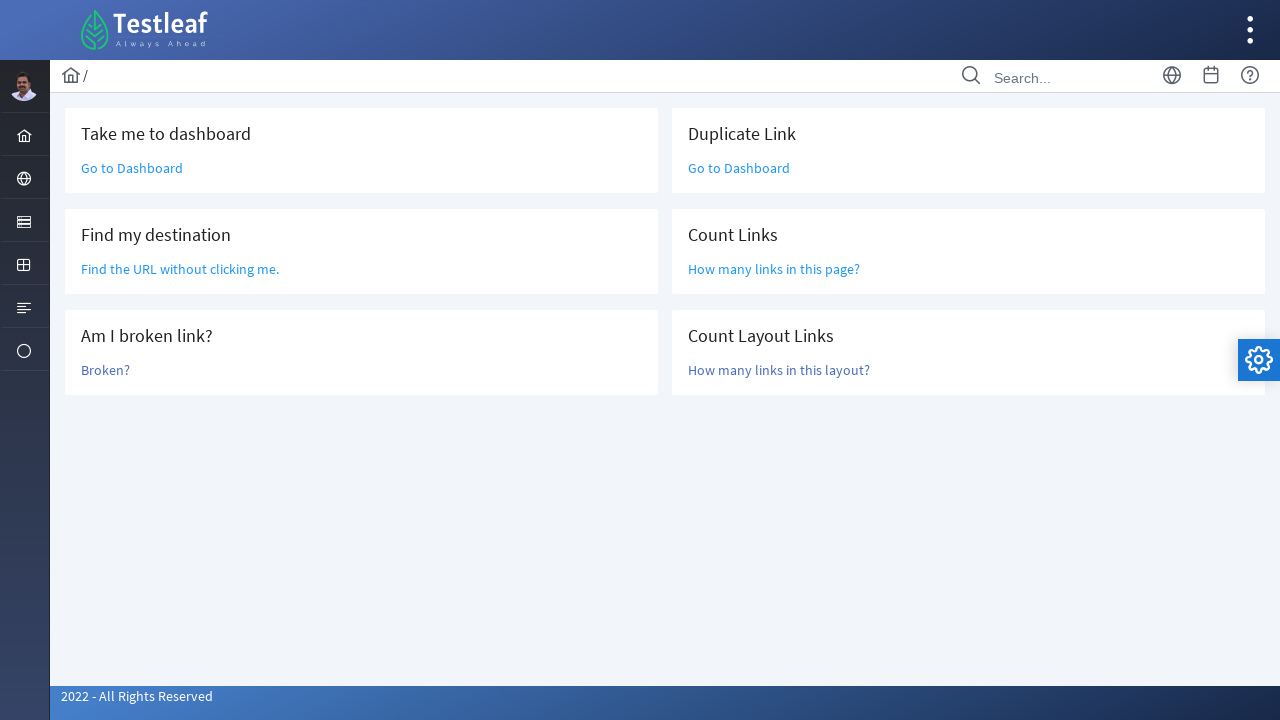

Clicked 'Go to Dashboard' link again at (132, 168) on text='Go to Dashboard'
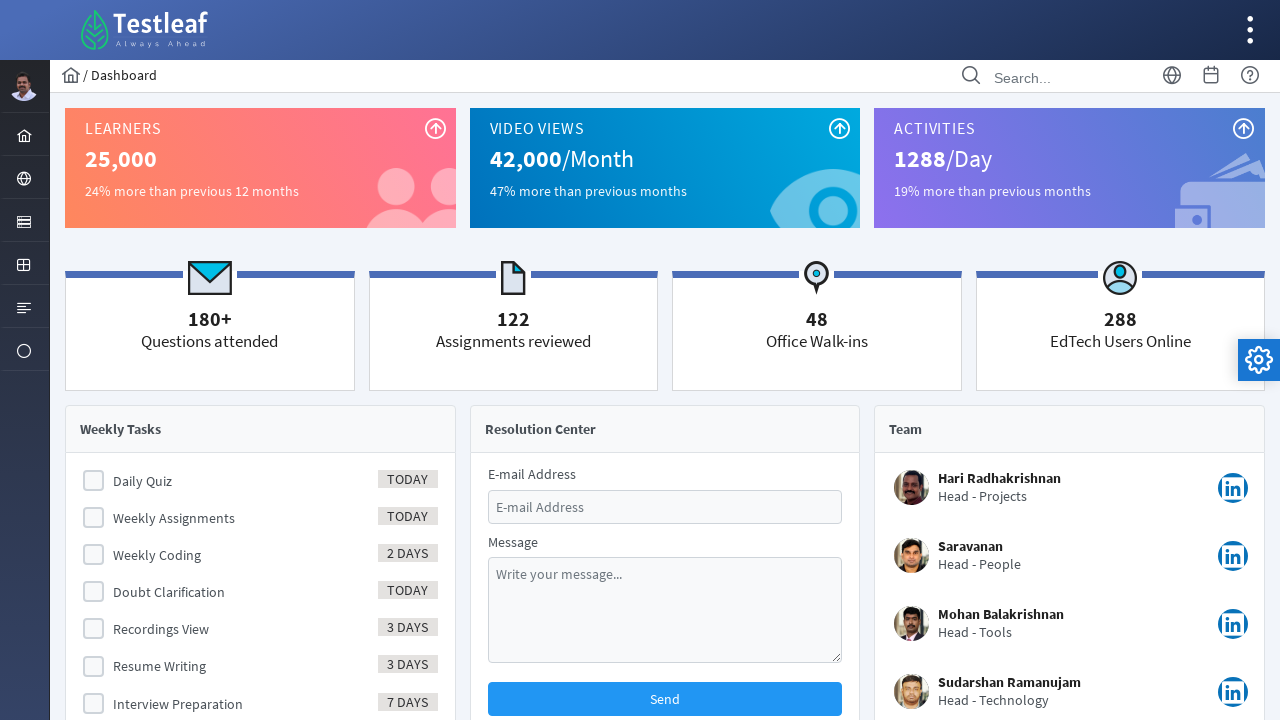

Navigated back to link testing page again
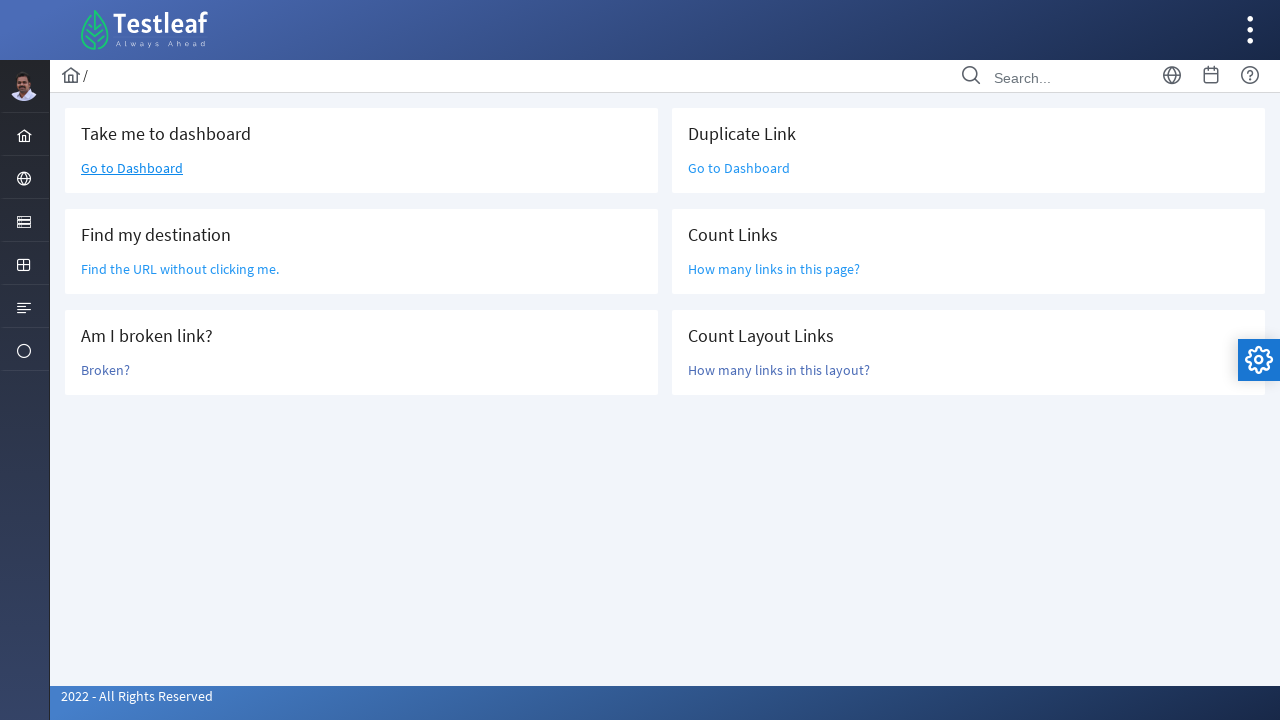

Located all anchor elements on the page
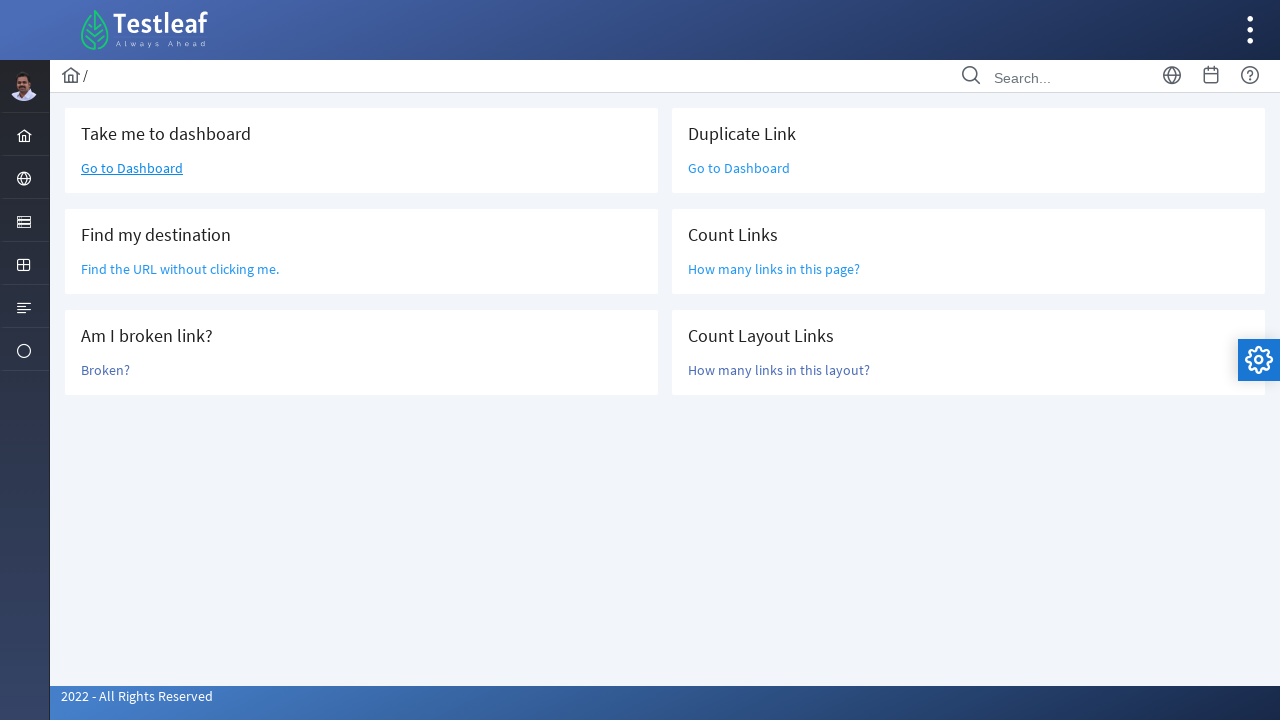

Counted total links on page: 47
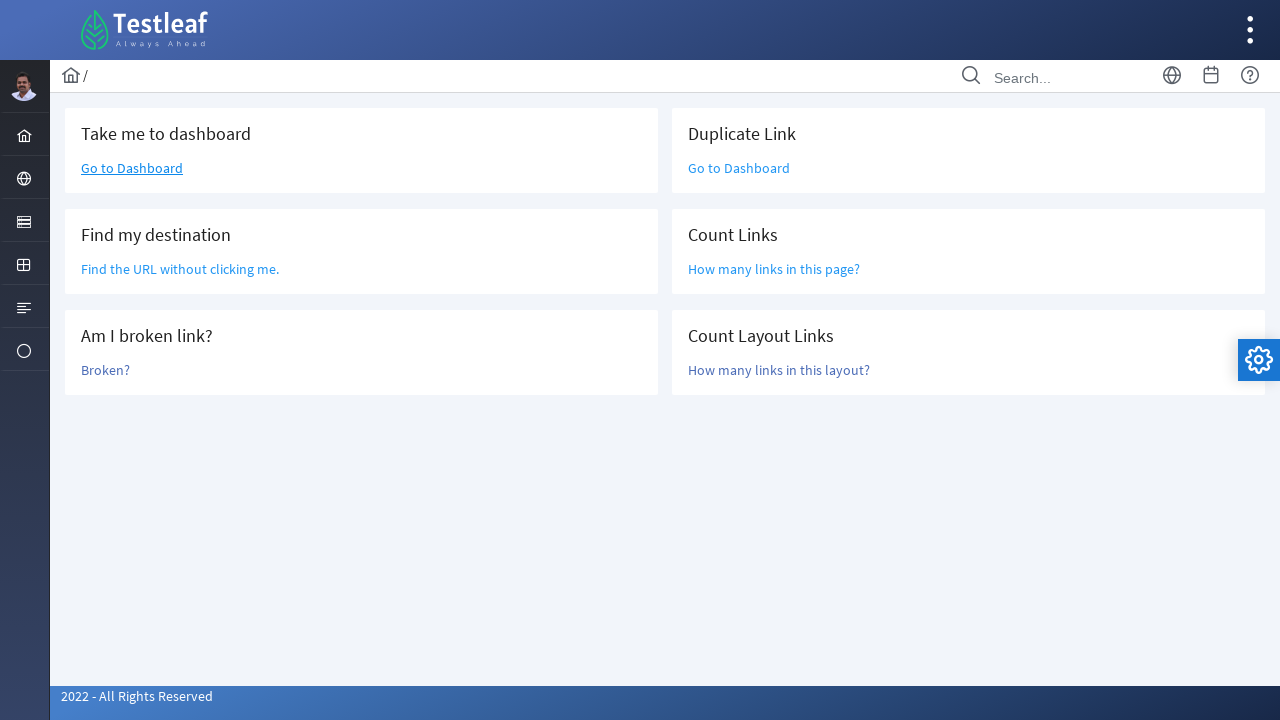

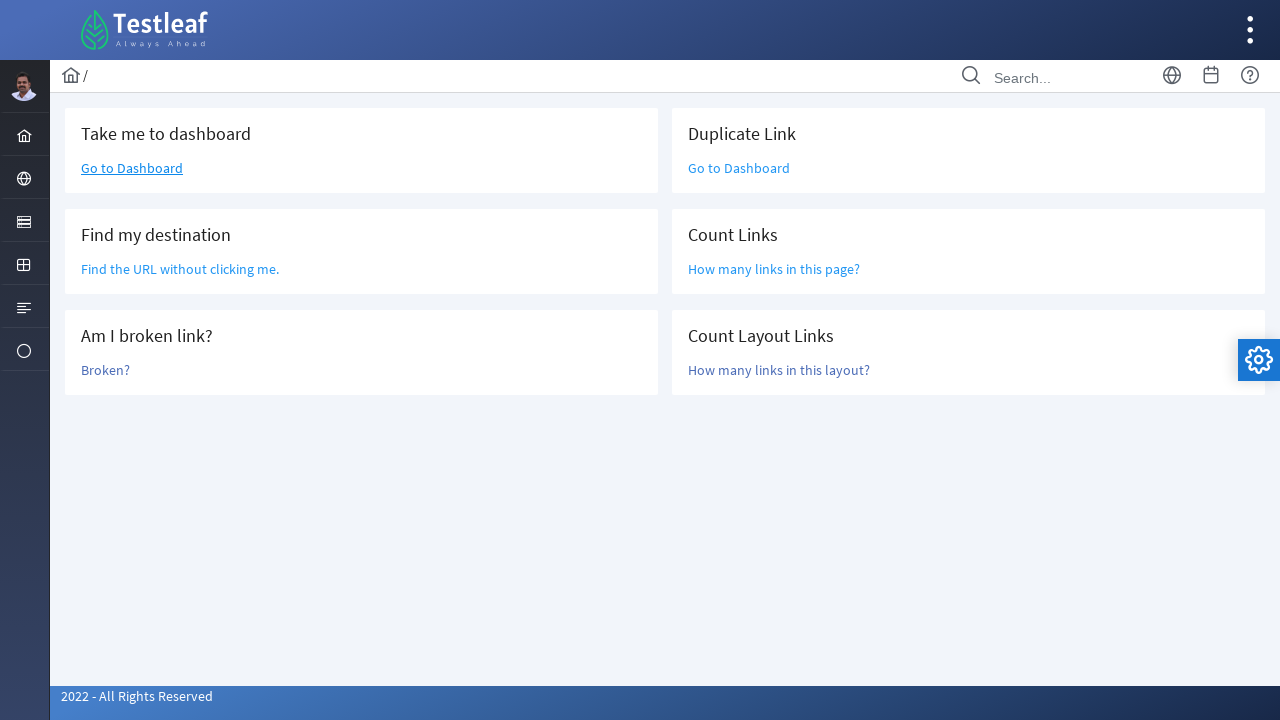